Tests payment form submission with a Mastercard that results in decline by issuing bank, verifying decline details are shown.

Starting URL: https://sandbox.cardpay.com/MI/cardpayment2.html?orderXml=PE9SREVSIFdBTExFVF9JRD0nODI5OScgT1JERVJfTlVNQkVSPSc0NTgyMTEnIEFNT1VOVD0nMjkxLjg2JyBDVVJSRU5DWT0nRVVSJyAgRU1BSUw9J2N1c3RvbWVyQGV4YW1wbGUuY29tJz4KPEFERFJFU1MgQ09VTlRSWT0nVVNBJyBTVEFURT0nTlknIFpJUD0nMTAwMDEnIENJVFk9J05ZJyBTVFJFRVQ9JzY3NyBTVFJFRVQnIFBIT05FPSc4NzY5OTA5MCcgVFlQRT0nQklMTElORycvPgo8L09SREVSPg==&sha512=998150a2b27484b776a1628bfe7505a9cb430f276dfa35b14315c1c8f03381a90490f6608f0dcff789273e05926cd782e1bb941418a9673f43c47595aa7b8b0d

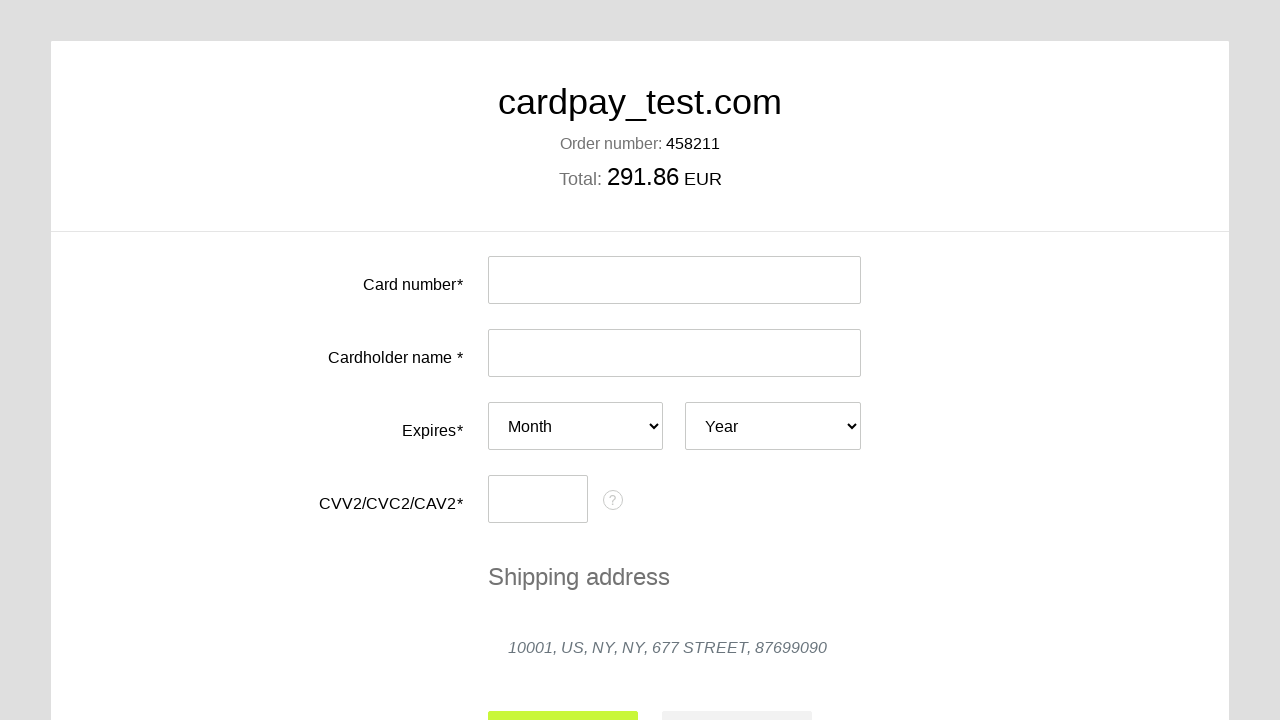

Clicked card number input field at (674, 280) on #input-card-number
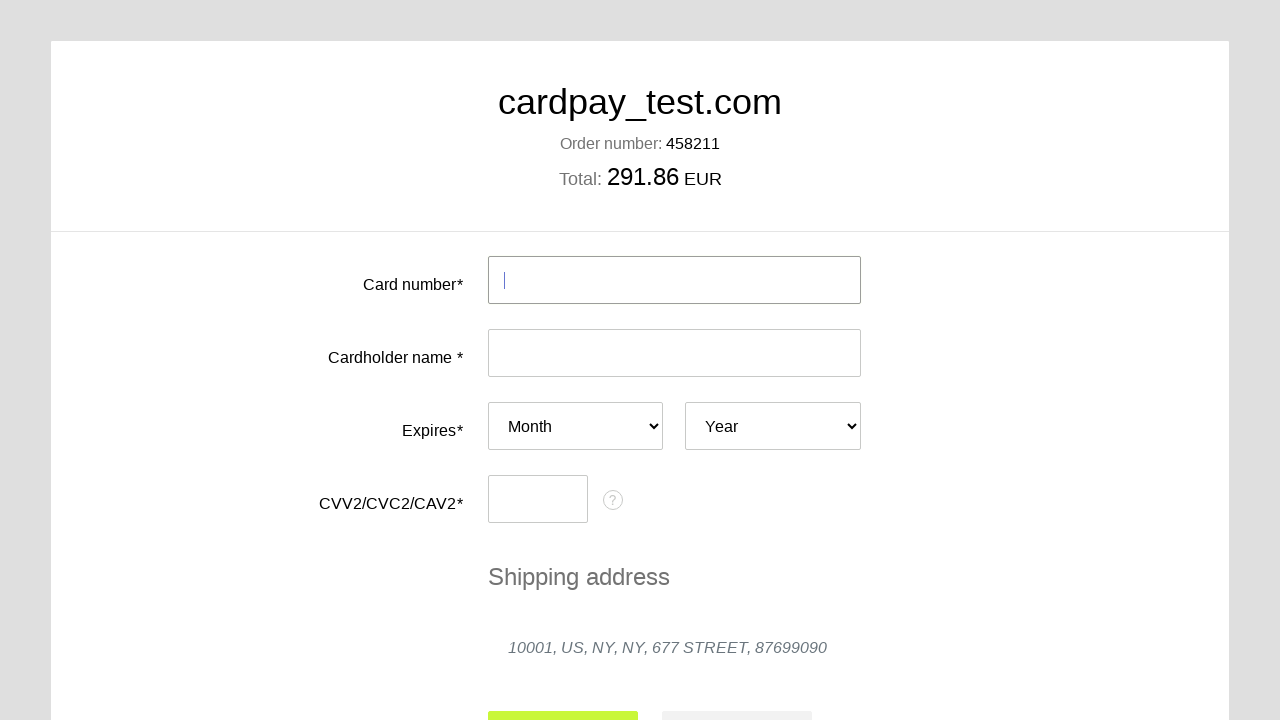

Filled card number field with Mastercard test number on #input-card-number
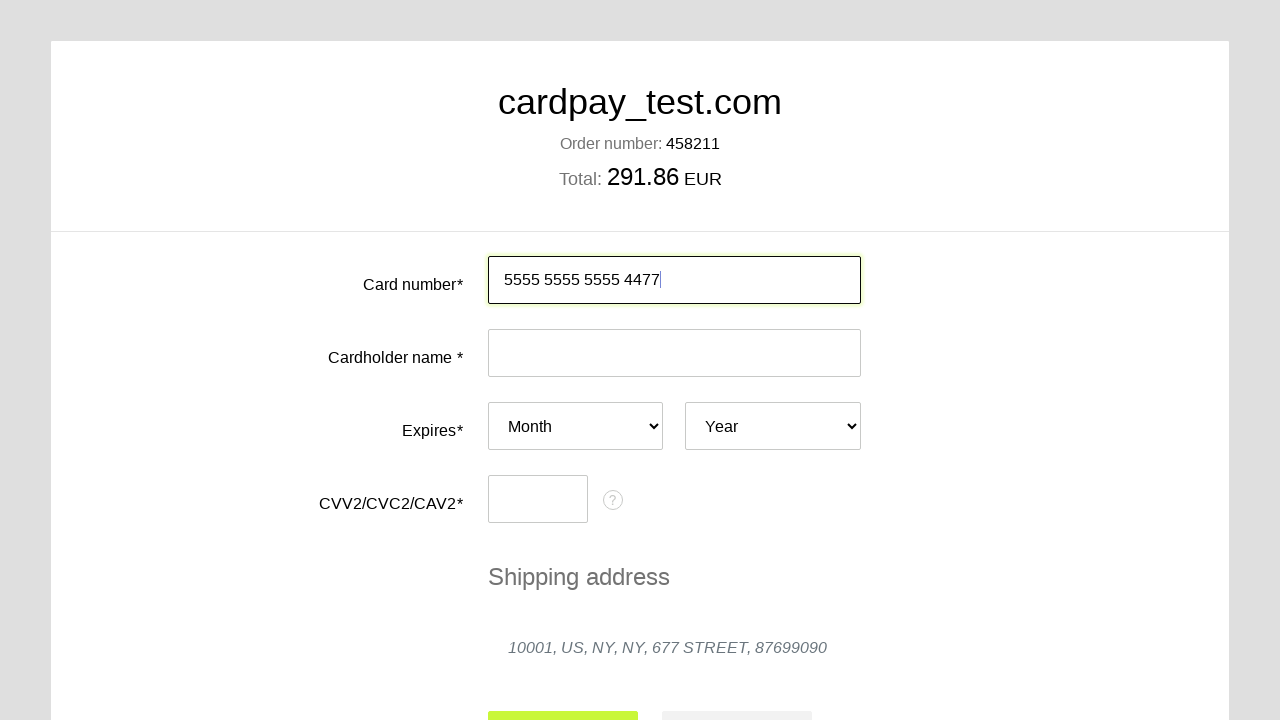

Clicked cardholder name input field at (674, 353) on #input-card-holder
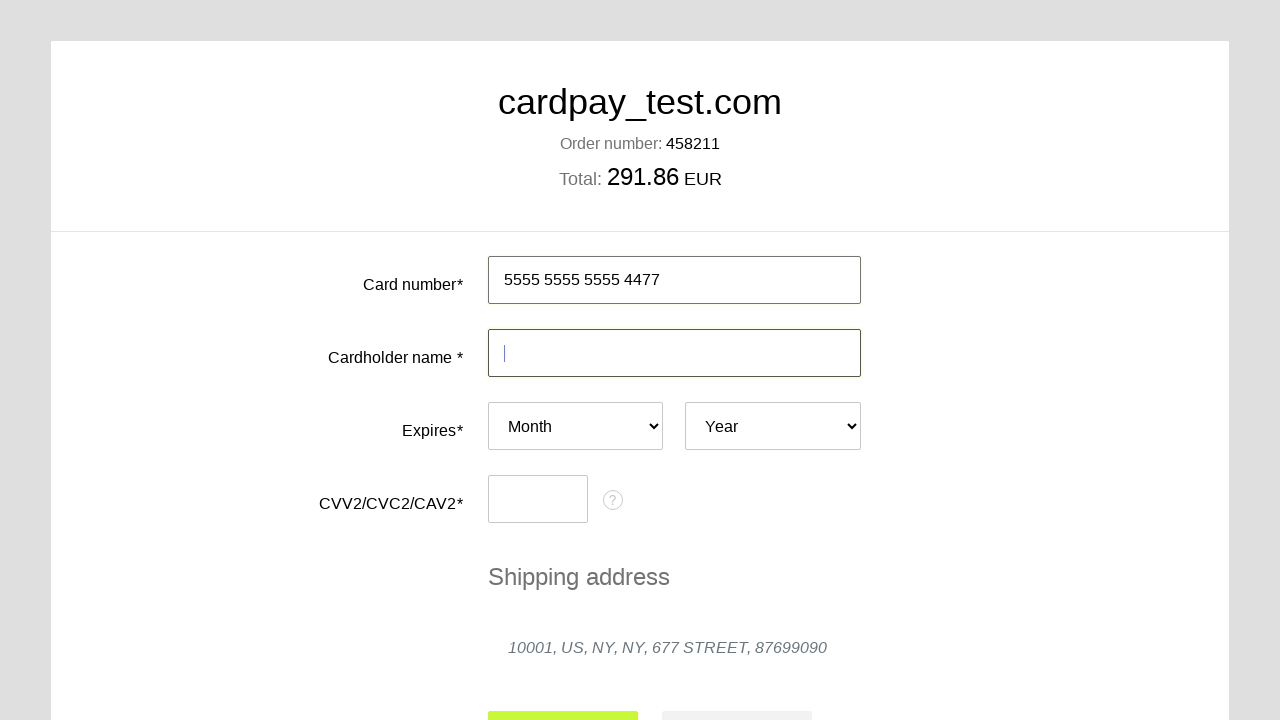

Filled cardholder name with 'JACK DALOS' on #input-card-holder
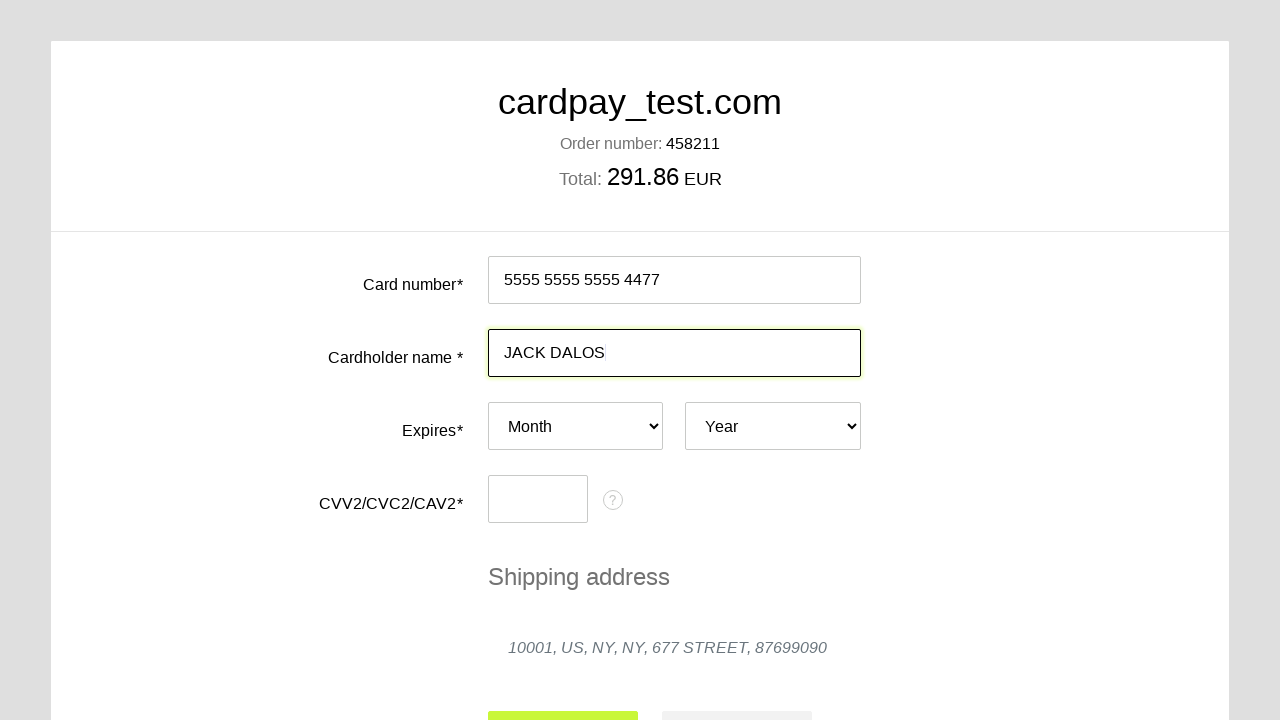

Selected expiration month '06' on #card-expires-month
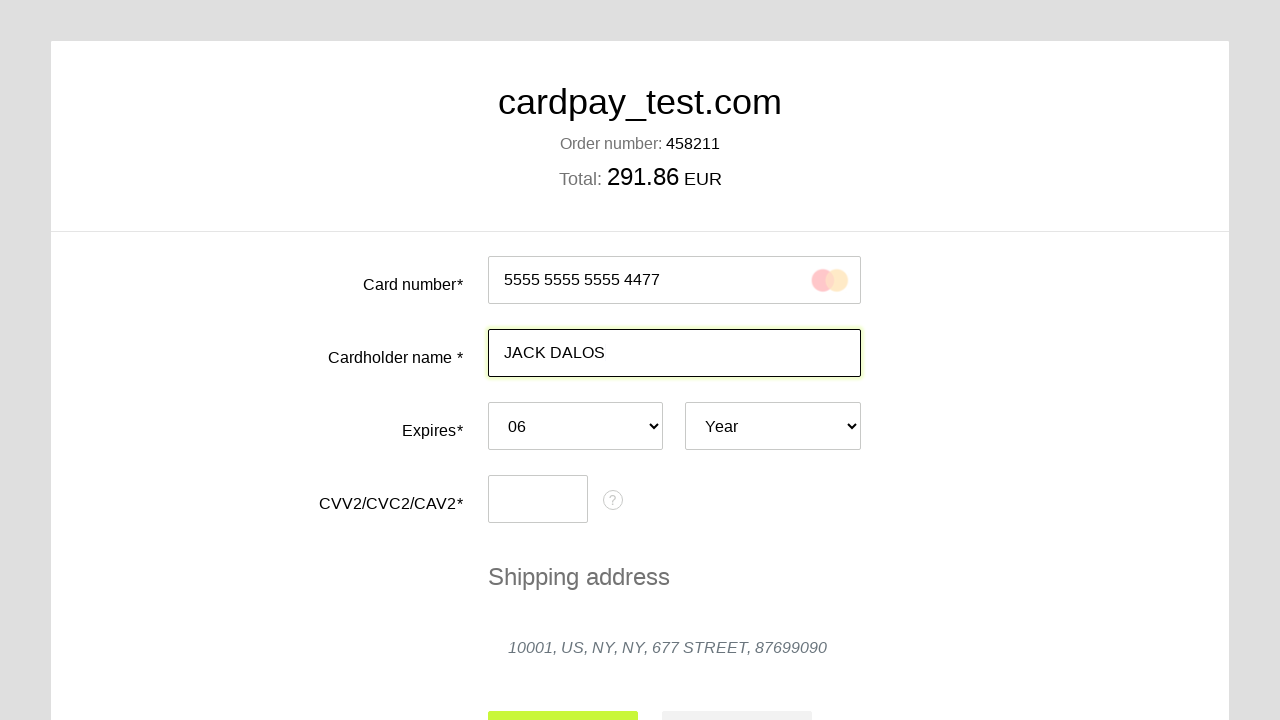

Selected expiration year '2026' on #card-expires-year
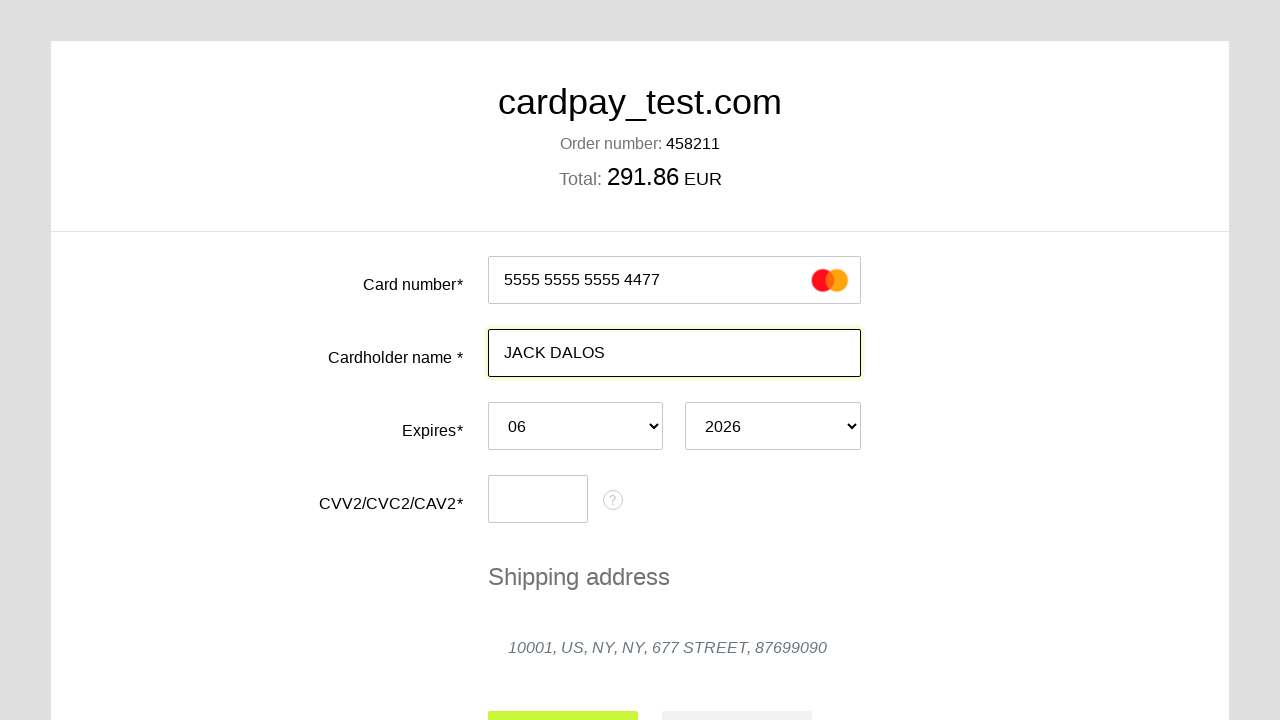

Clicked CVC input field at (538, 499) on #input-card-cvc
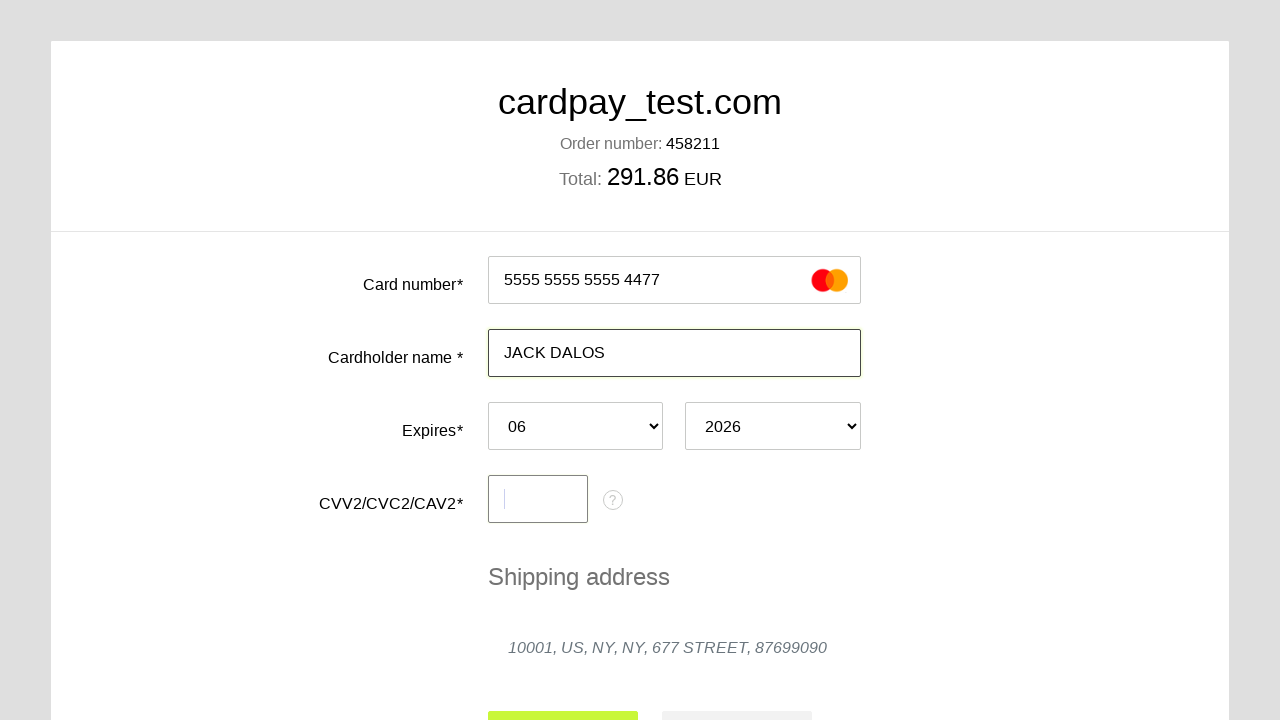

Filled CVC field with '659' on #input-card-cvc
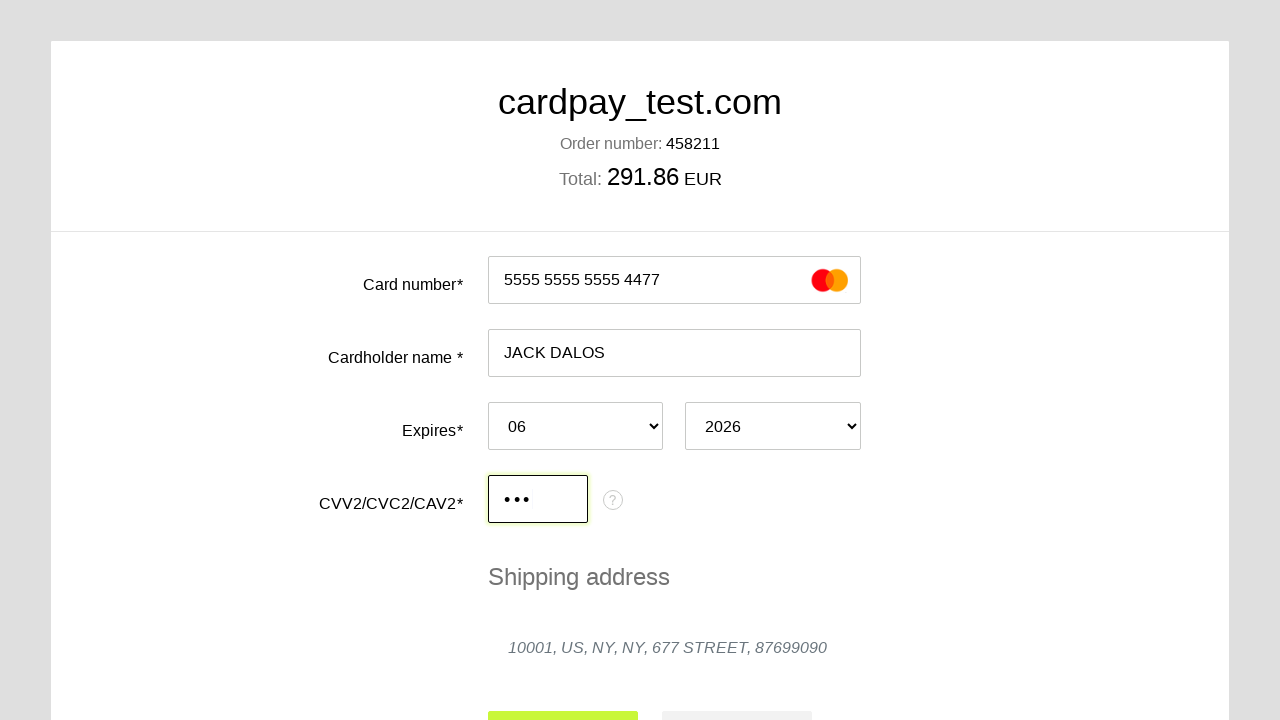

Clicked submit button to process payment at (563, 696) on #action-submit
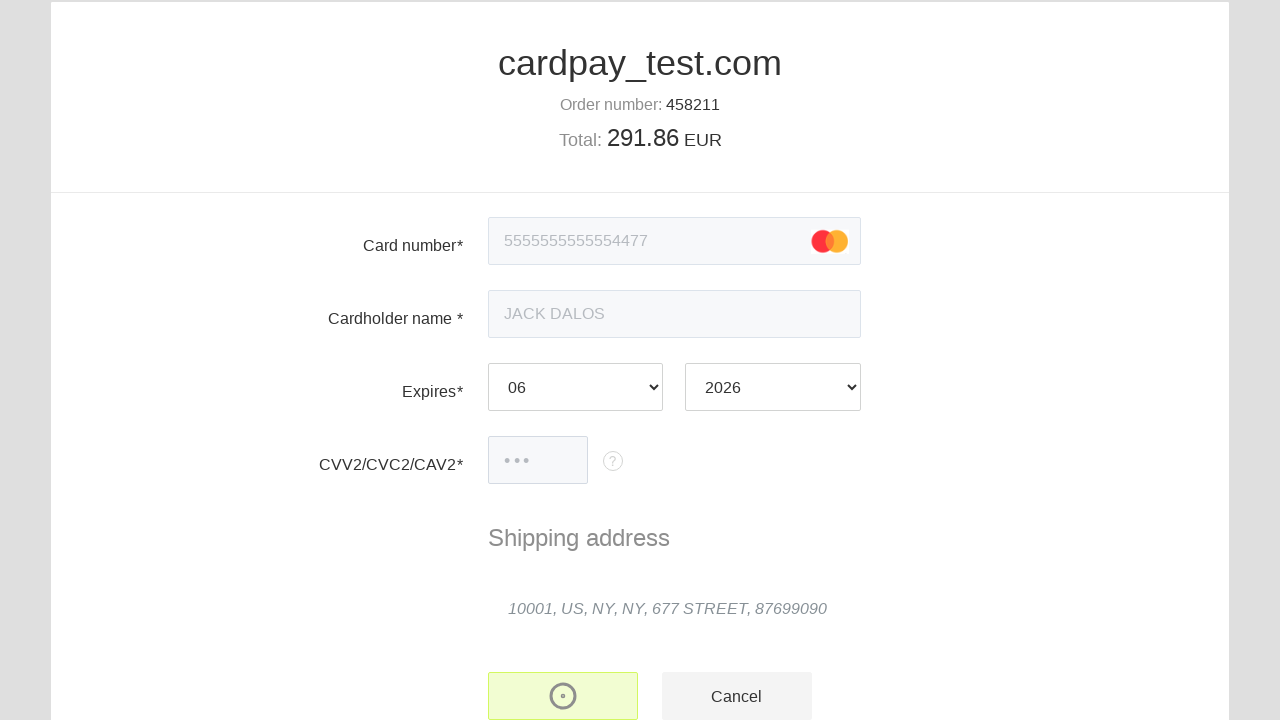

Payment decline result displayed - Mastercard declined by issuing bank
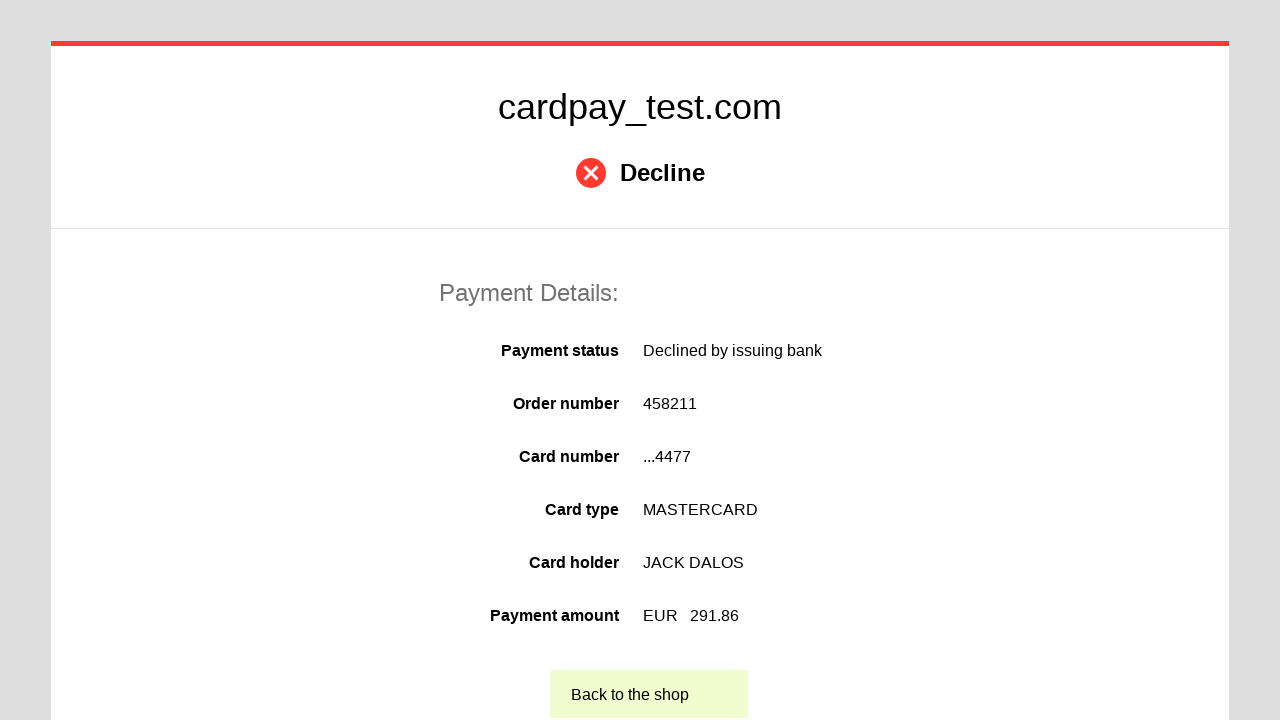

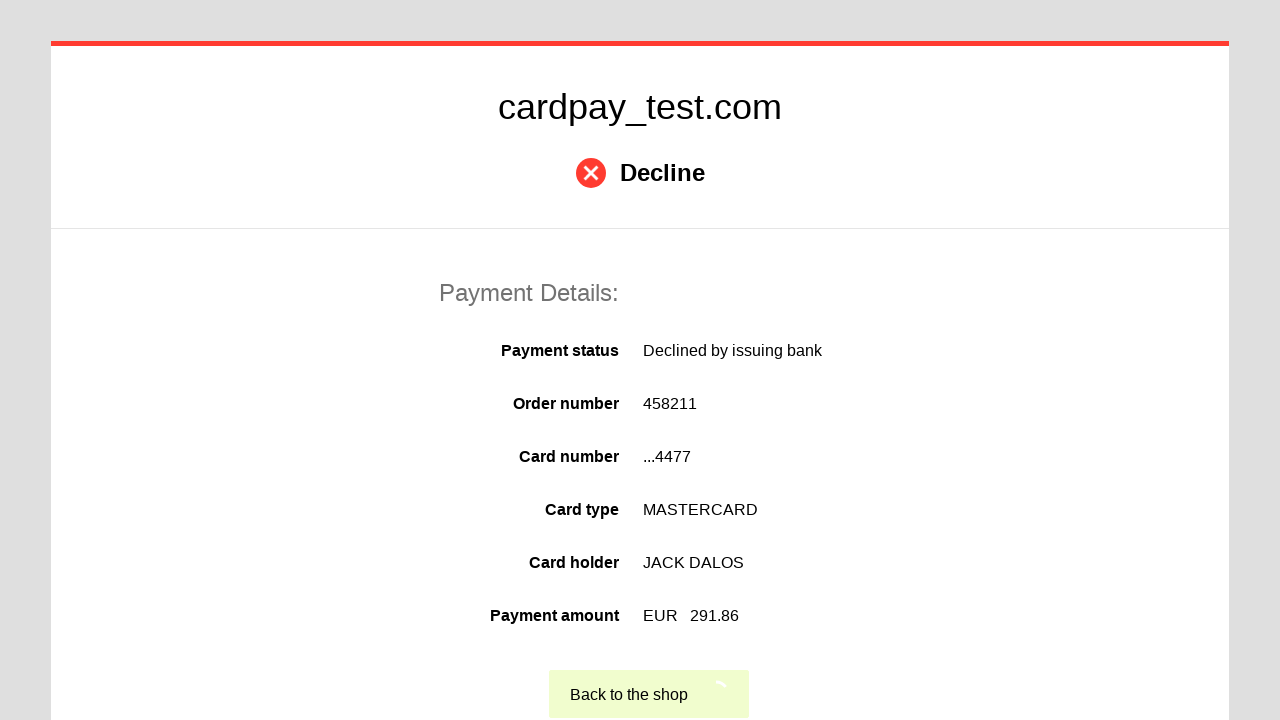